Tests main menu navigation by clicking through four menu items in sequence to verify they are accessible and functional

Starting URL: https://radimstudeny.cz

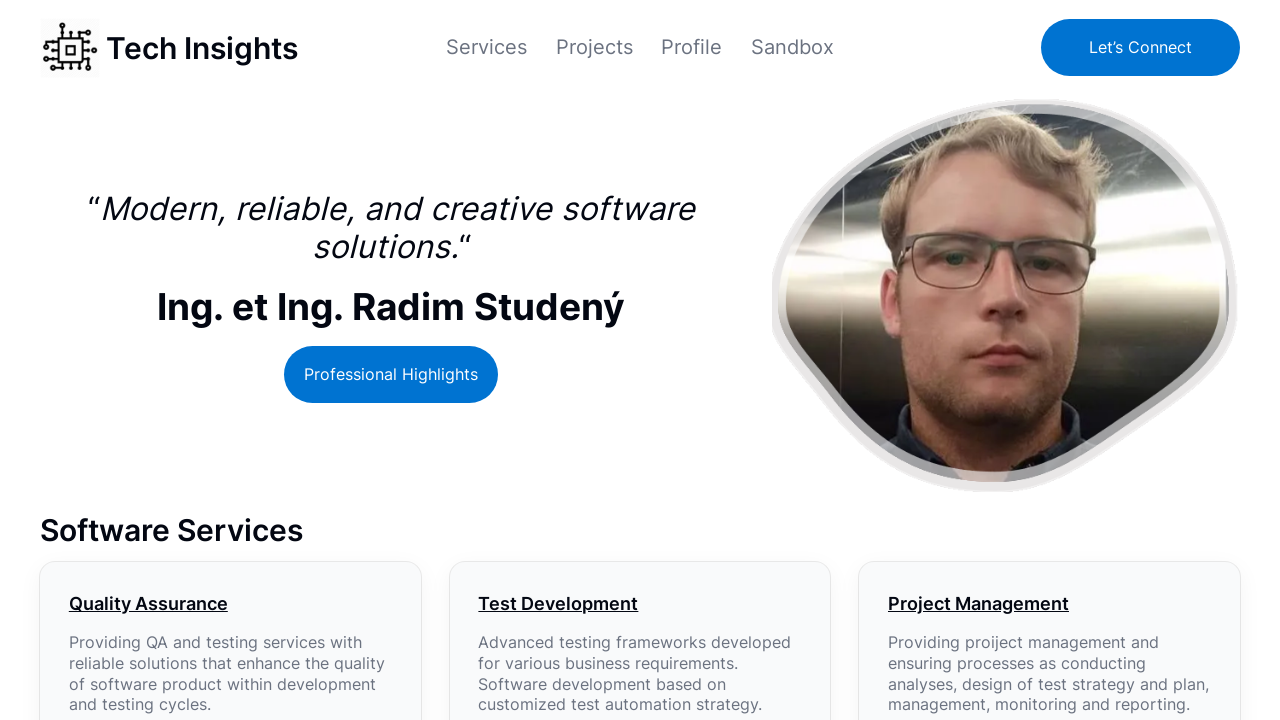

Page loaded with networkidle state
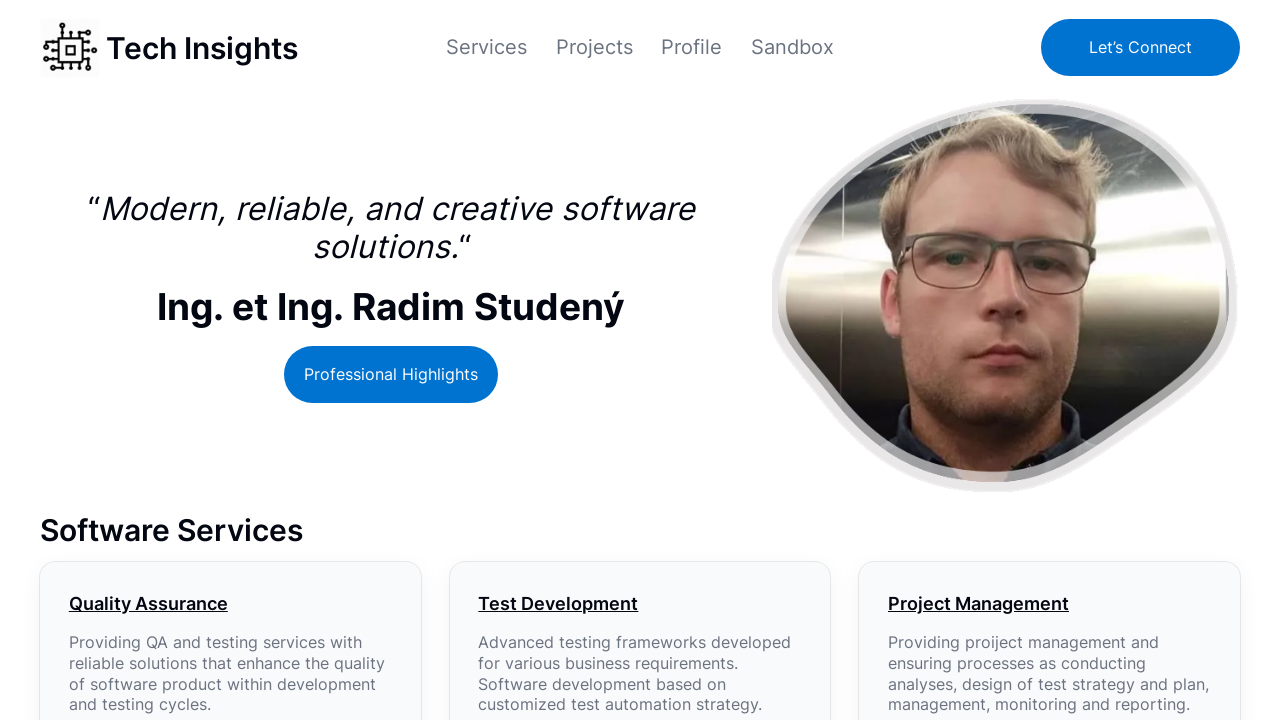

Clicked menu item 1 at xpath: //*[@id='modal-1-content']/ul/li[1]/a/span at (486, 47) on xpath=//*[@id='modal-1-content']/ul/li[1]/a/span
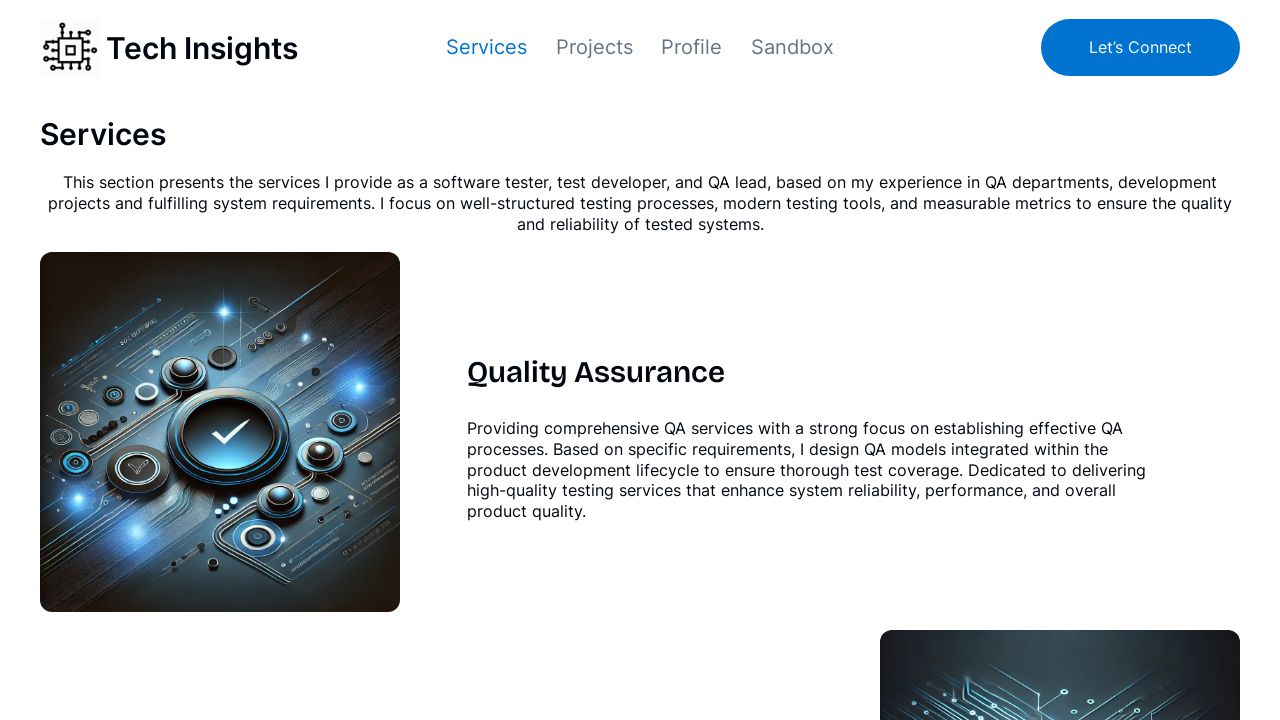

Menu item 1 navigation completed with networkidle state
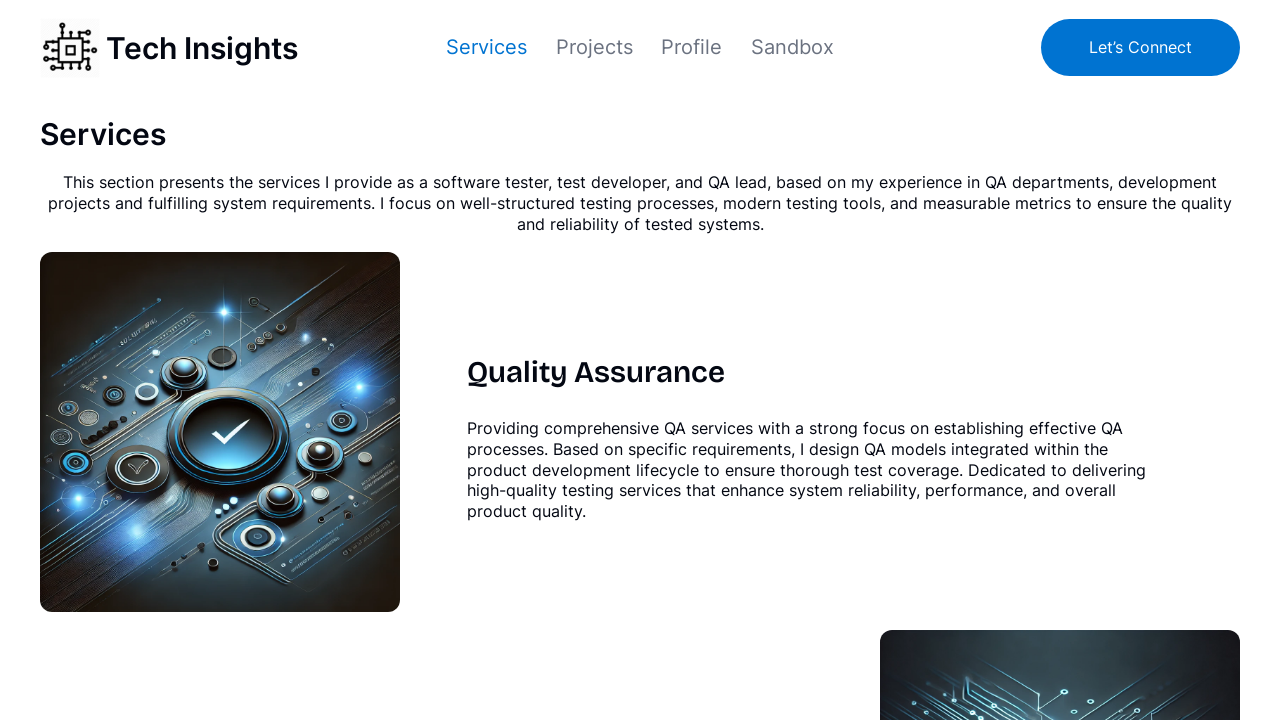

Clicked menu item 2 at xpath: //*[@id='modal-1-content']/ul/li[2]/a/span at (594, 47) on xpath=//*[@id='modal-1-content']/ul/li[2]/a/span
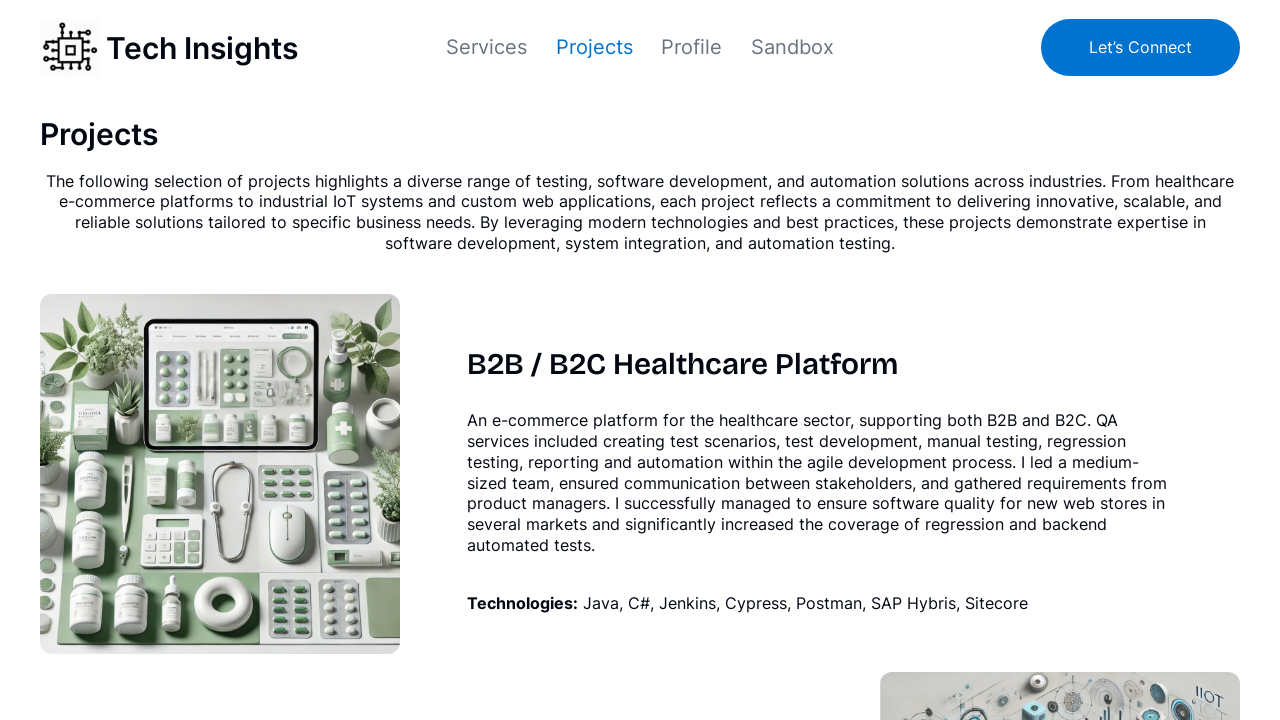

Menu item 2 navigation completed with networkidle state
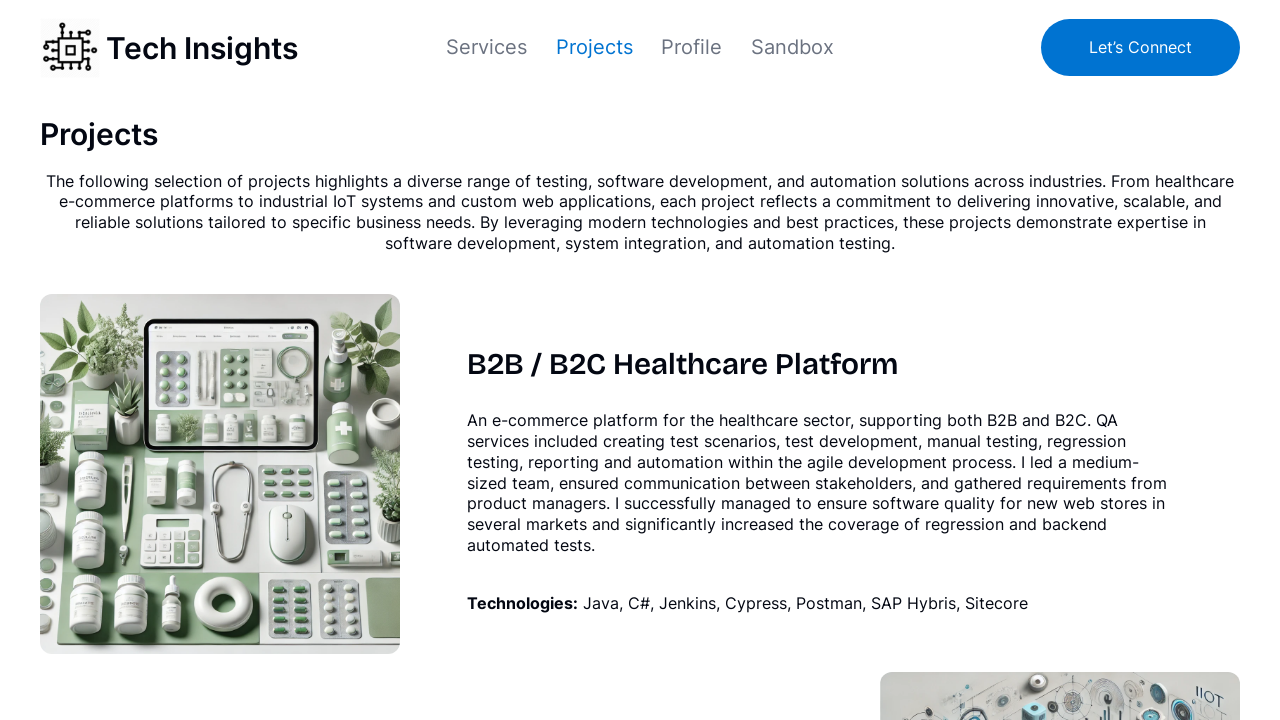

Clicked menu item 3 at xpath: //*[@id='modal-1-content']/ul/li[3]/a/span at (692, 47) on xpath=//*[@id='modal-1-content']/ul/li[3]/a/span
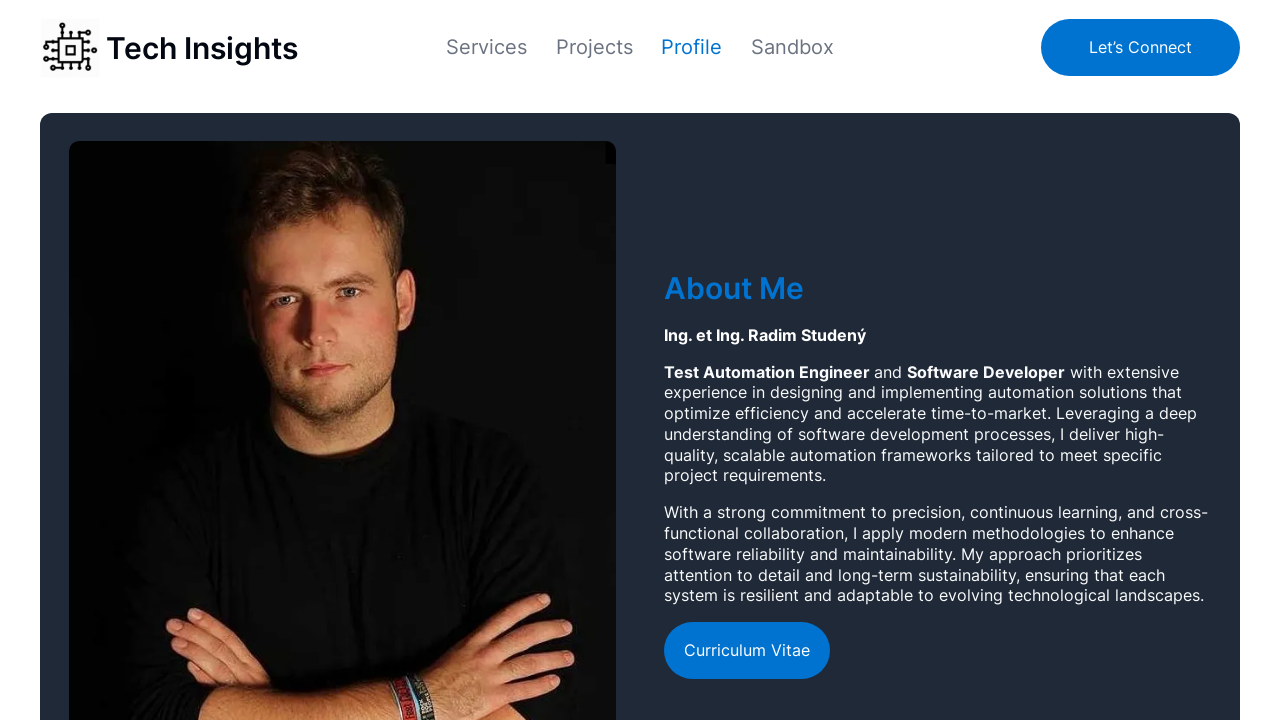

Menu item 3 navigation completed with networkidle state
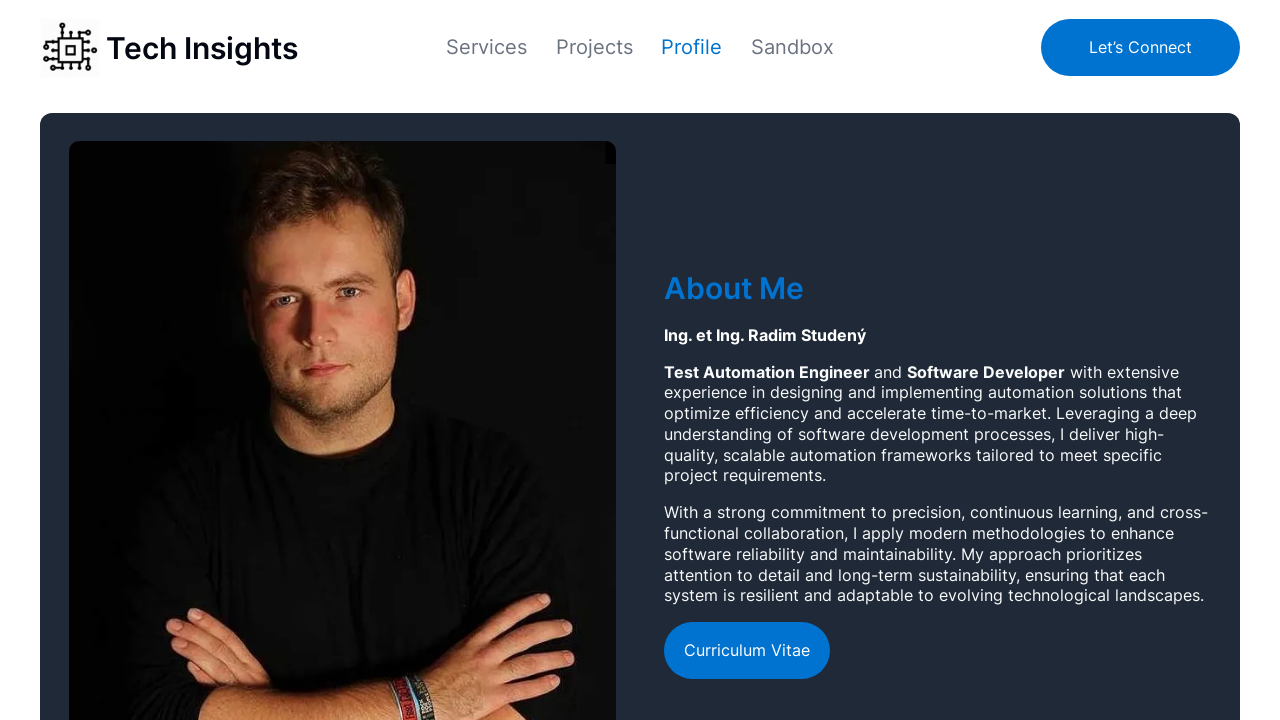

Clicked menu item 4 at xpath: //*[@id='modal-1-content']/ul/li[4]/a/span at (793, 47) on xpath=//*[@id='modal-1-content']/ul/li[4]/a/span
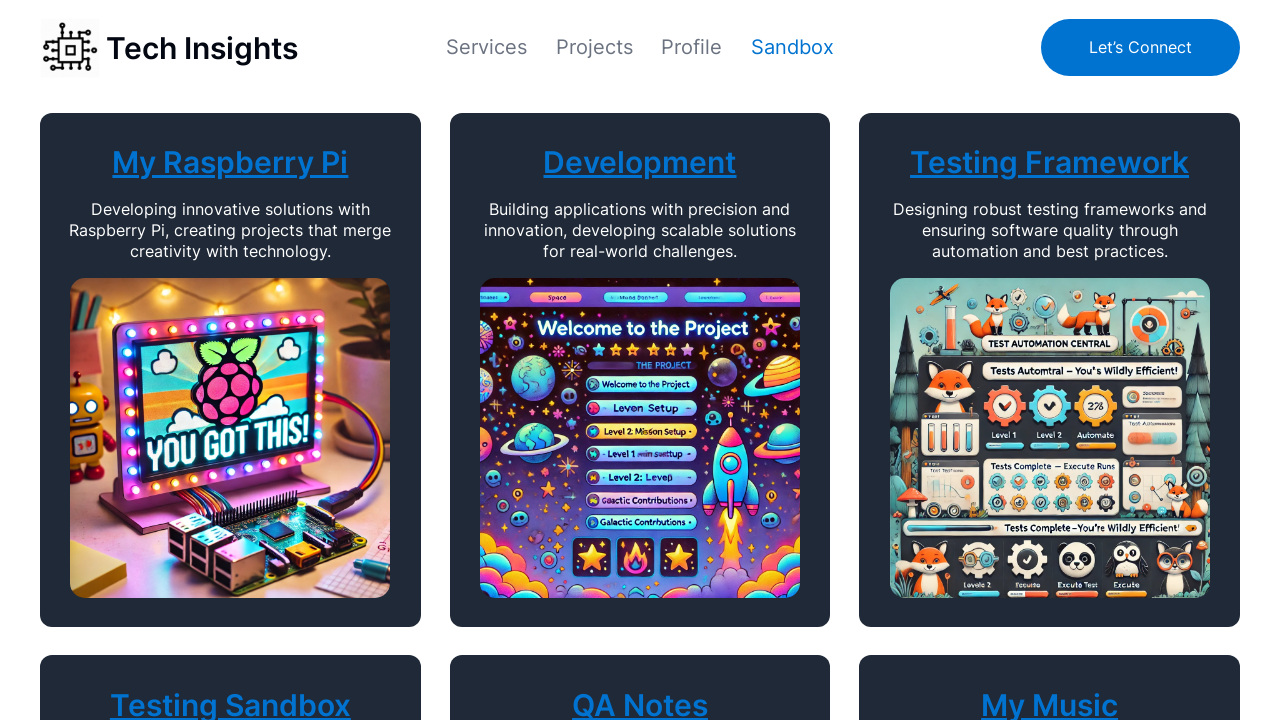

Menu item 4 navigation completed with networkidle state
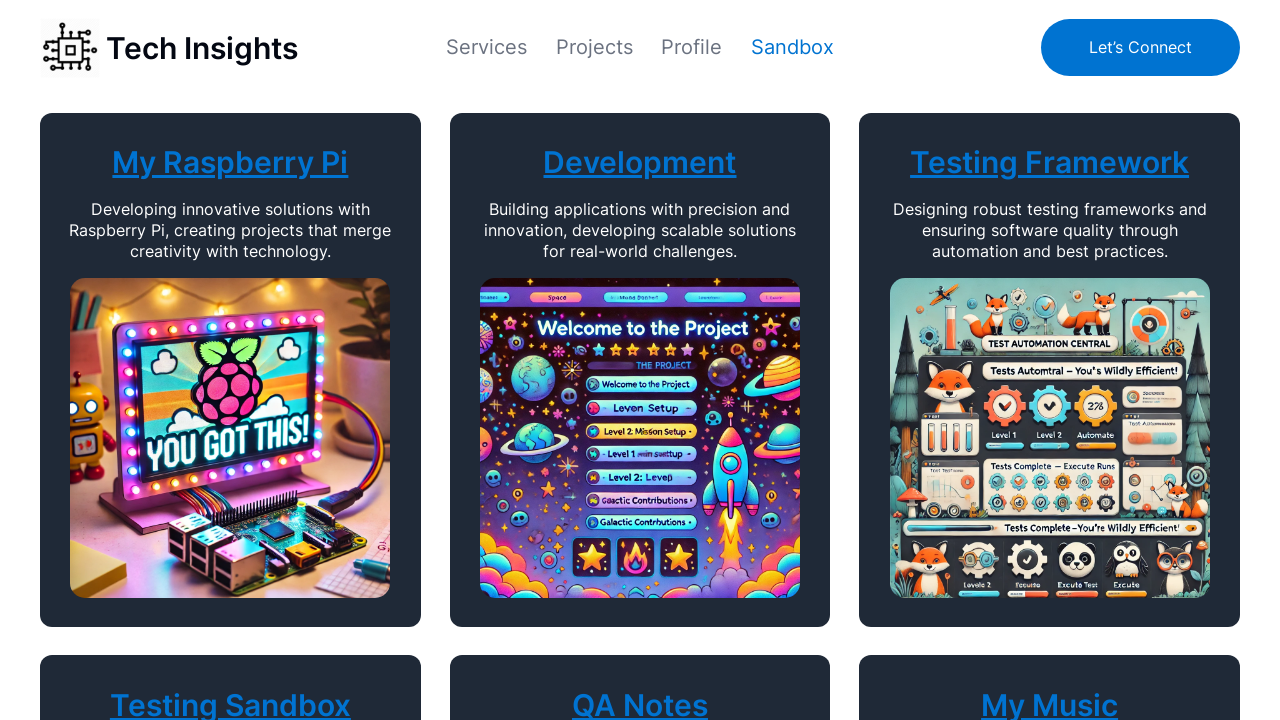

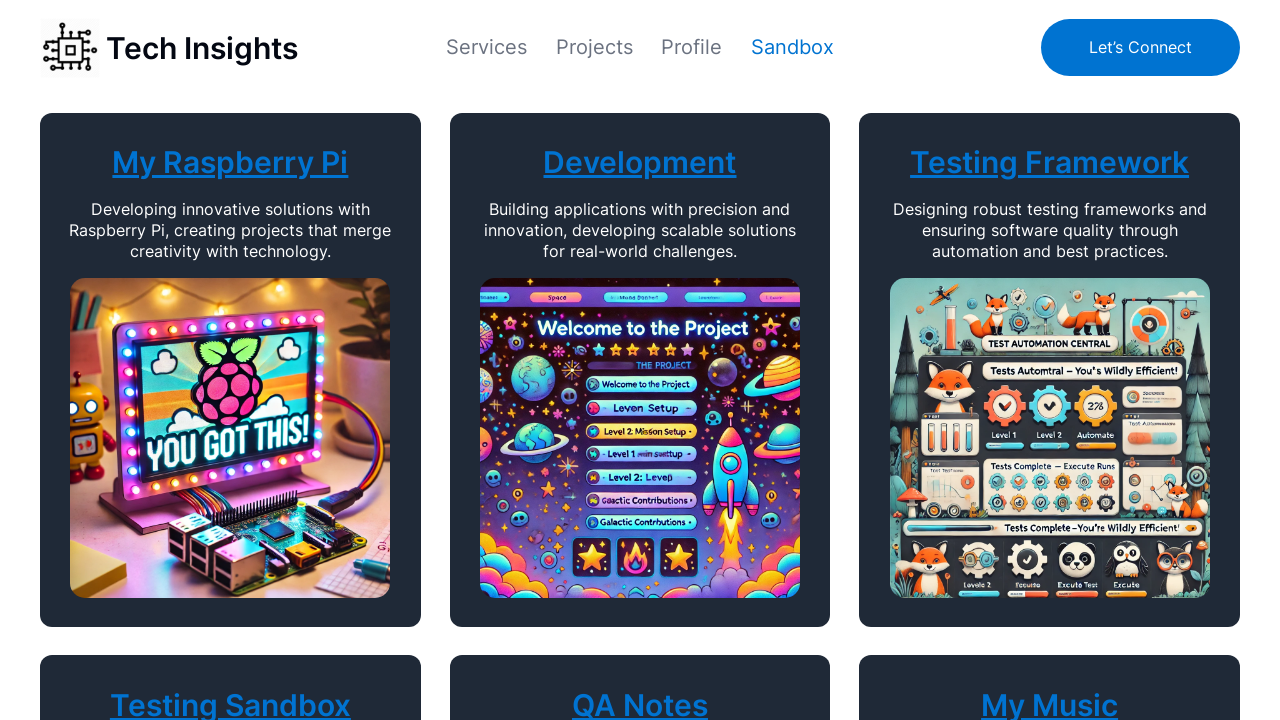